Clicks the red button and verifies that its ID attribute changes

Starting URL: https://the-internet.herokuapp.com/challenging_dom

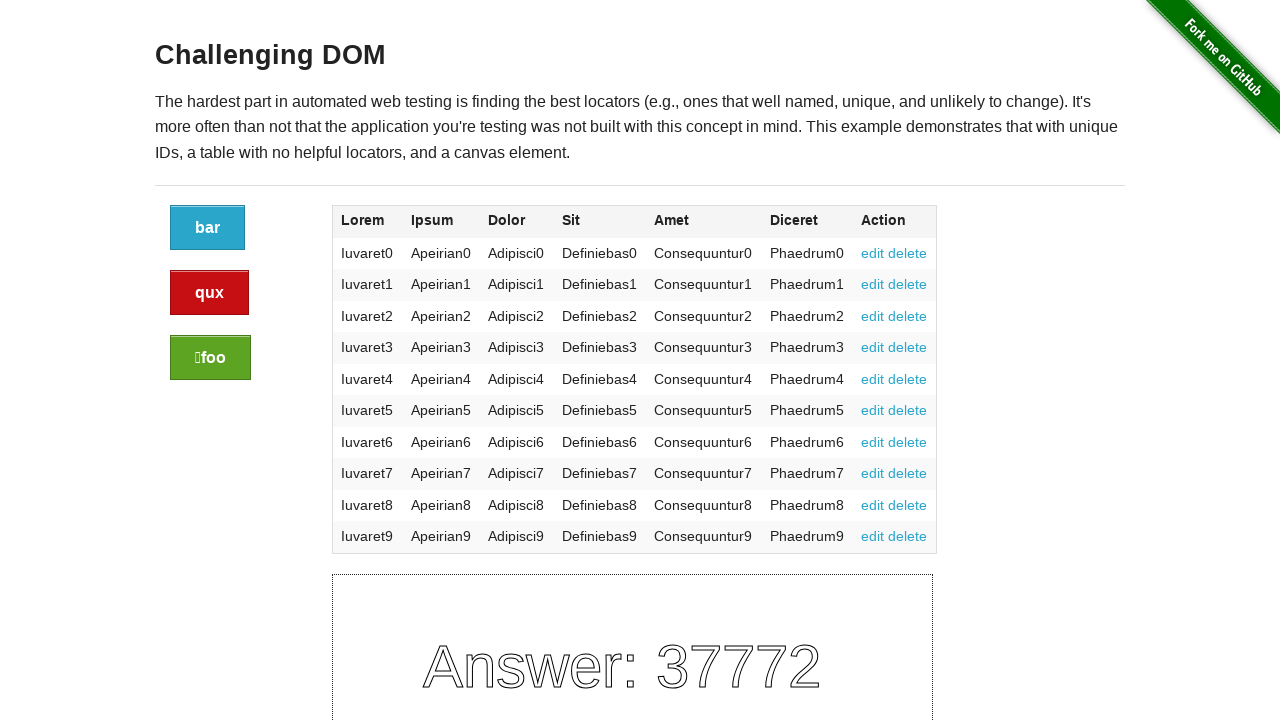

Located the red button element
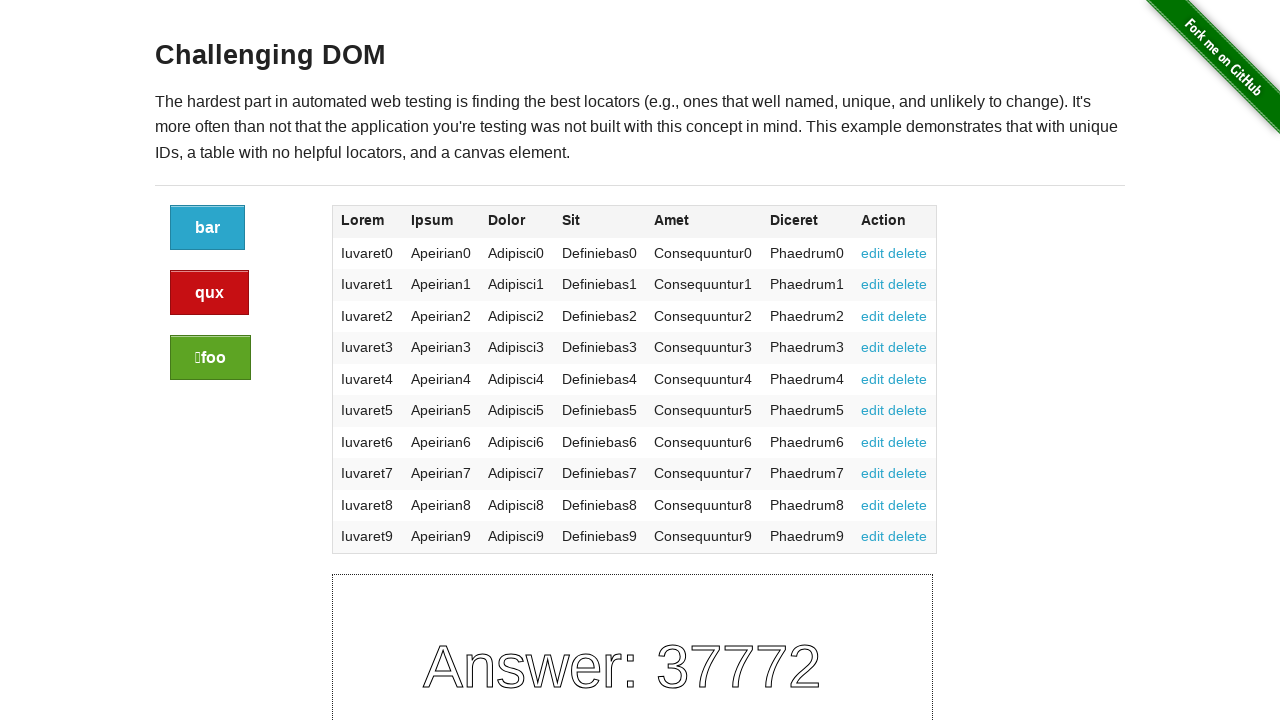

Retrieved initial ID attribute: fdae2520-f53b-013e-8e72-3a4c055787c1
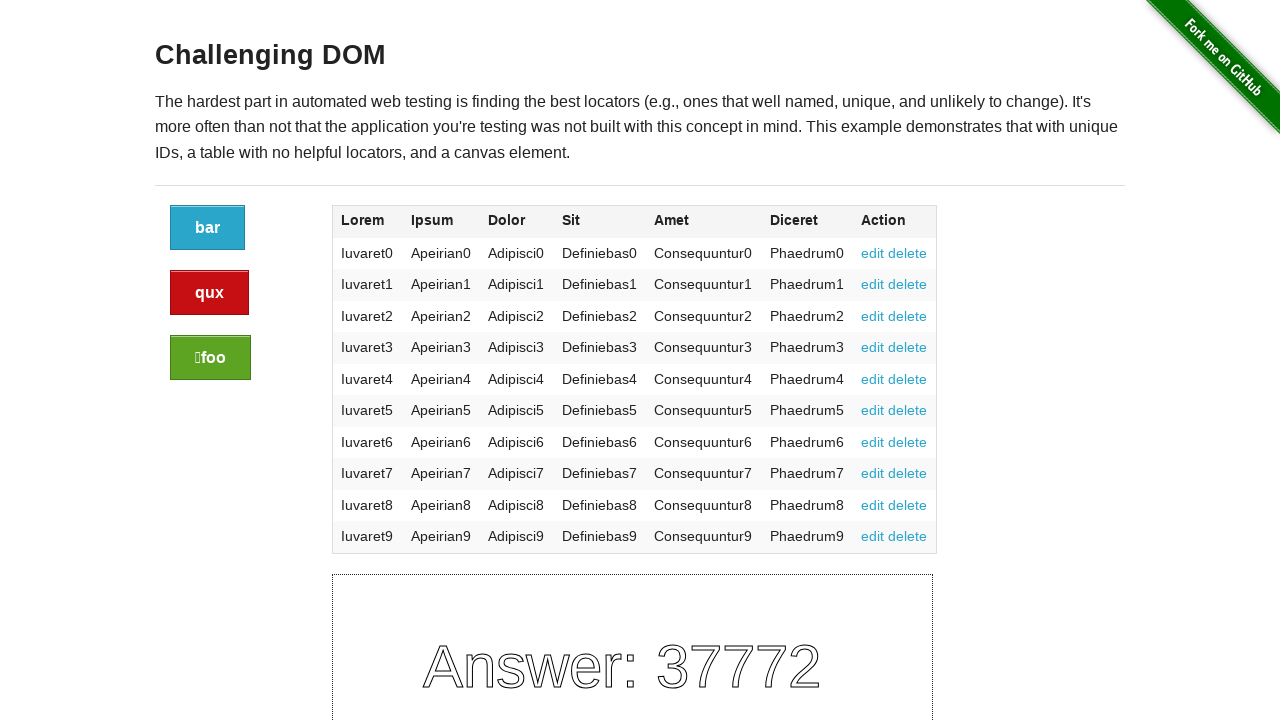

Pressed Enter on the red button on xpath=//div[@class='large-2 columns']/a[@class='button alert']
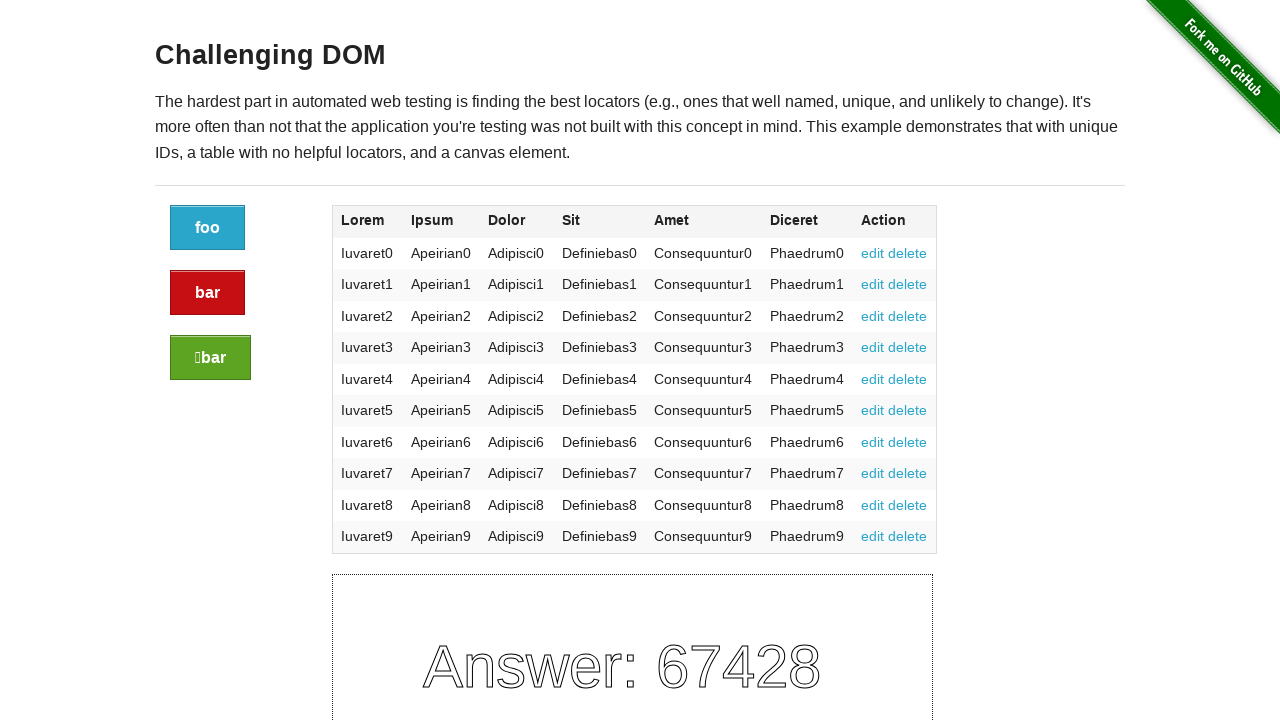

Retrieved new ID attribute: fffb8fb0-f53b-013e-8e87-3a4c055787c1
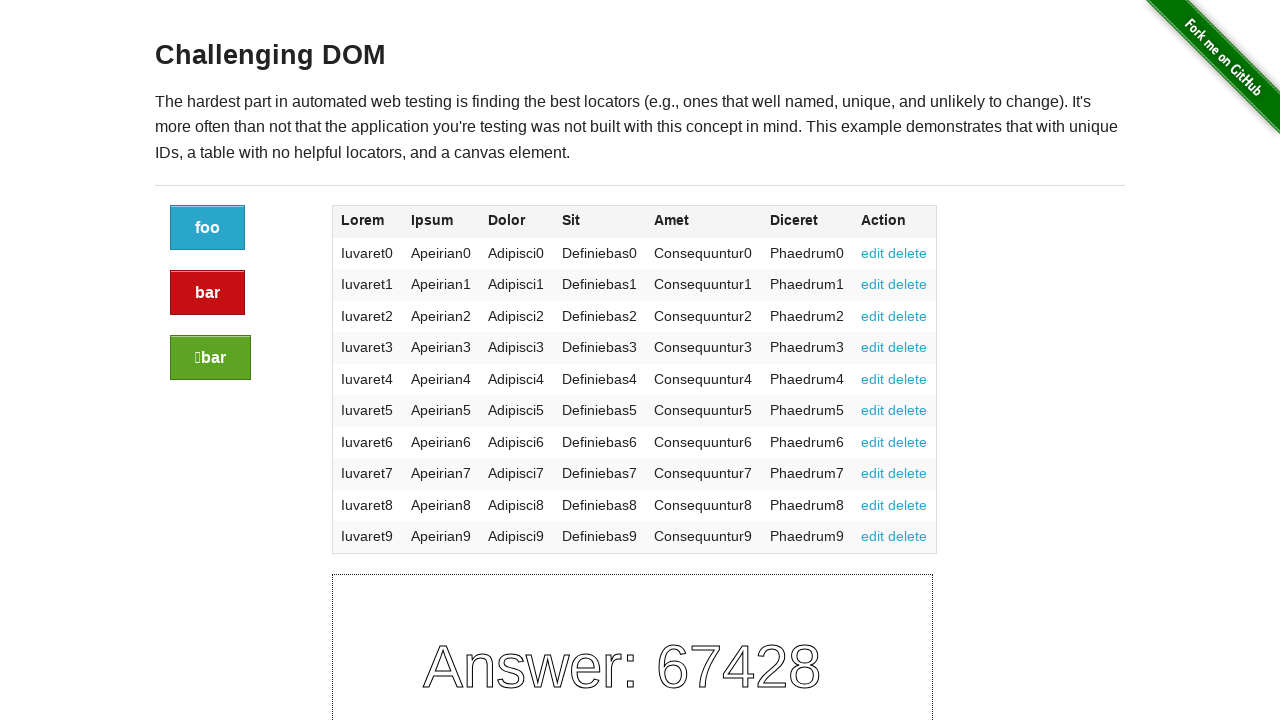

Verified that ID changed from fdae2520-f53b-013e-8e72-3a4c055787c1 to fffb8fb0-f53b-013e-8e87-3a4c055787c1
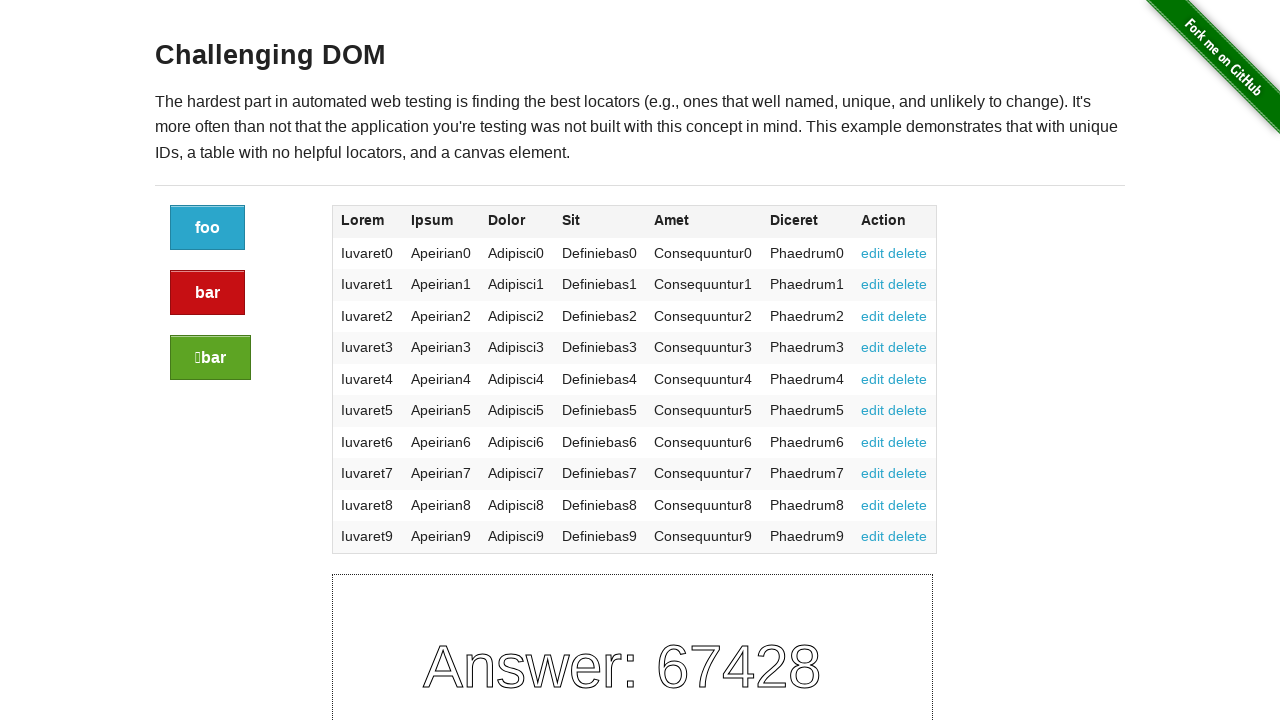

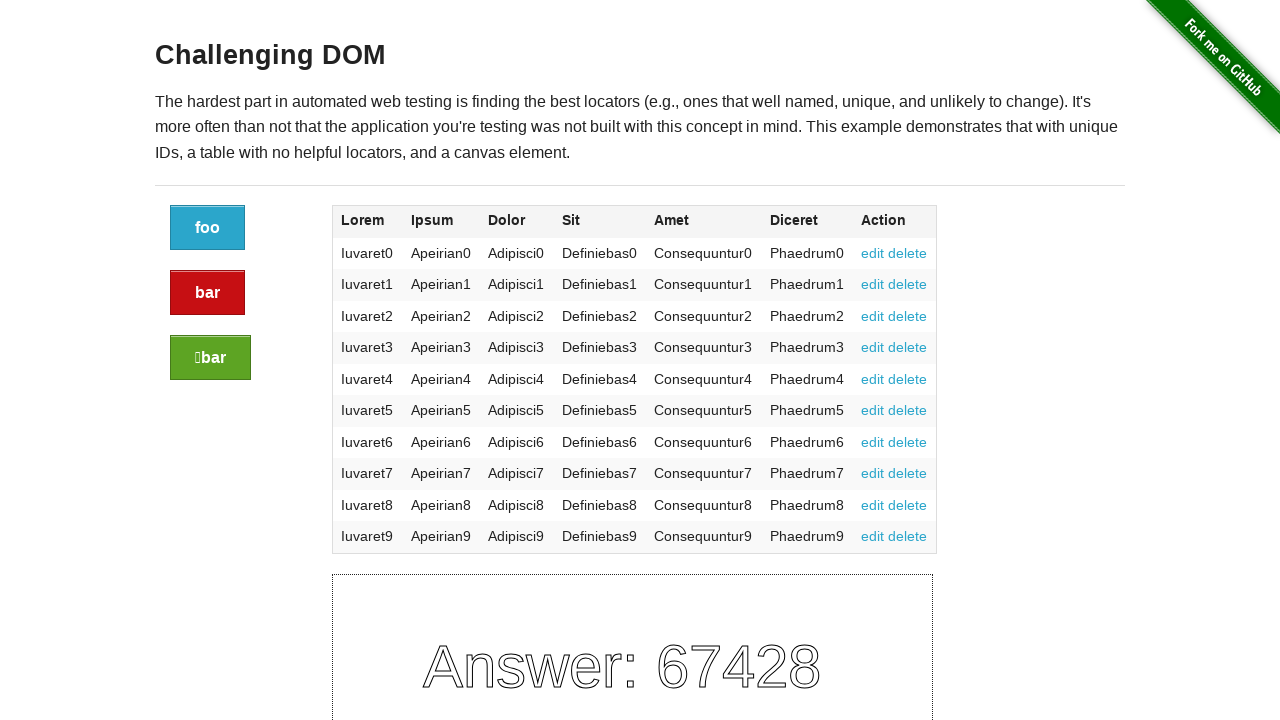